Tests DuckDuckGo search functionality by entering "youtube" in the search box and submitting the form

Starting URL: https://duckduckgo.pl

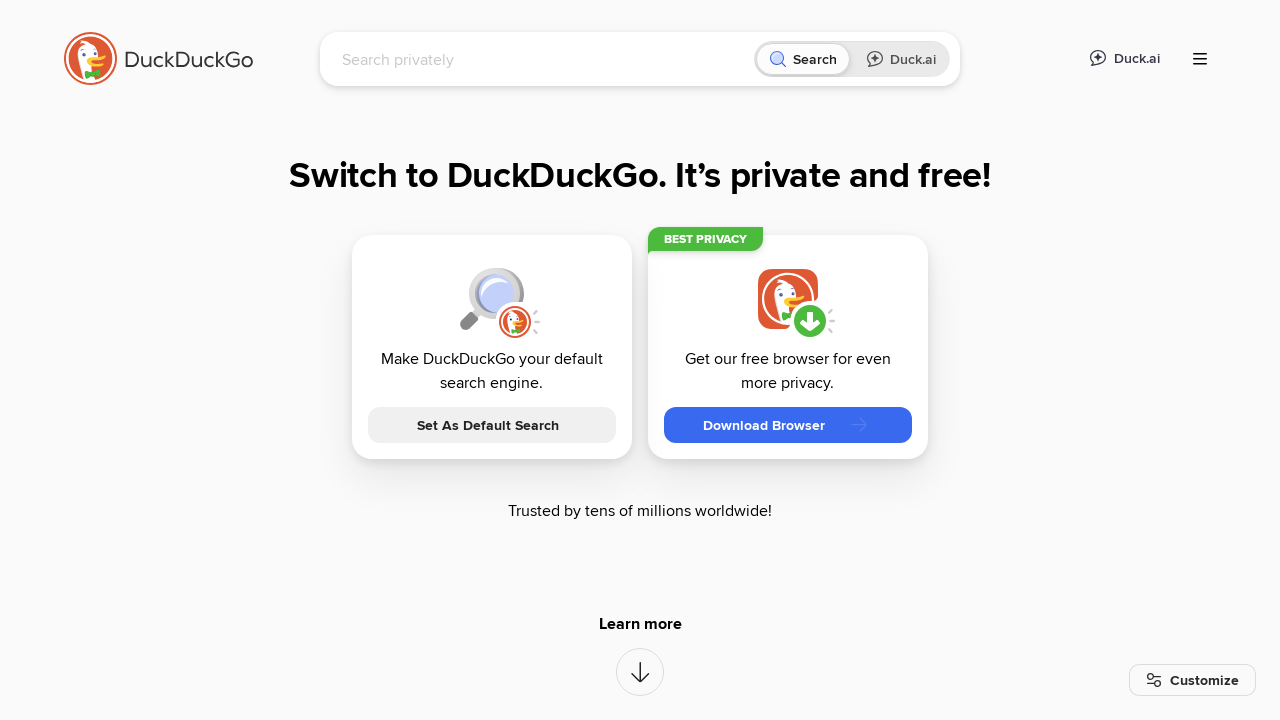

Filled search box with 'youtube' on input[name='q']
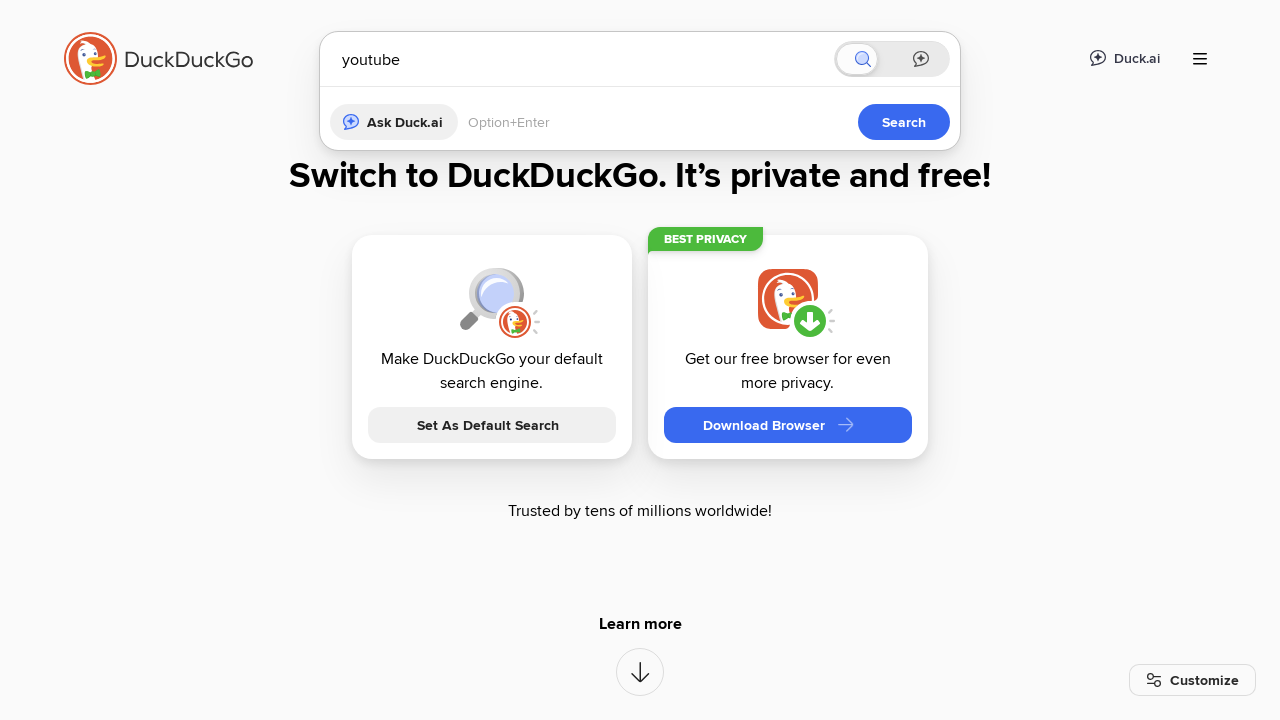

Submitted search form by pressing Enter on input[name='q']
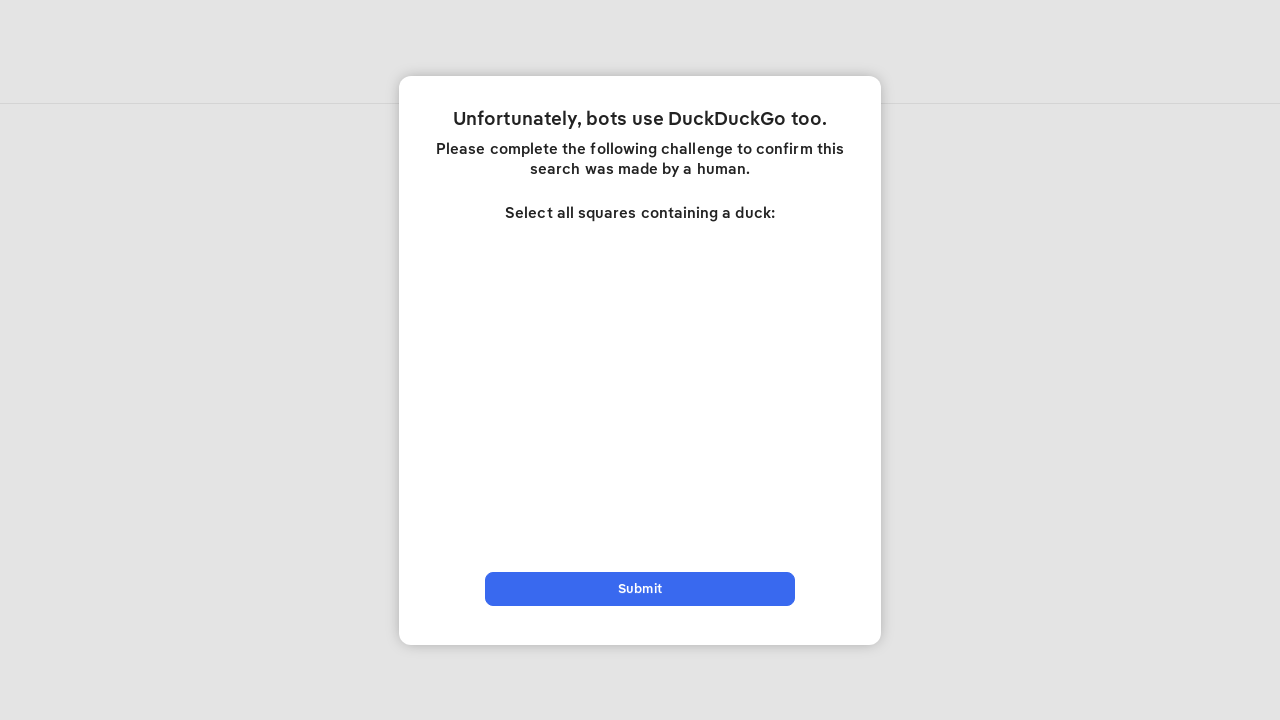

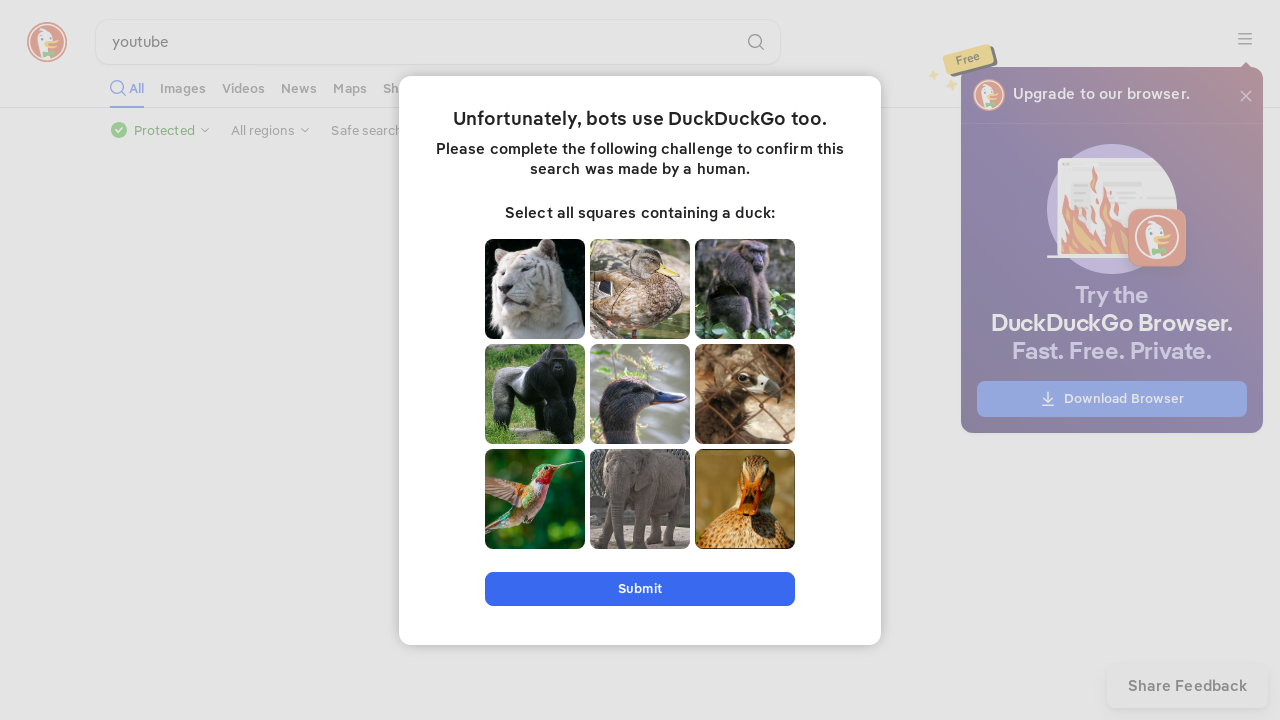